Opens new window and switches to it to verify displayed message

Starting URL: https://demoqa.com/browser-windows

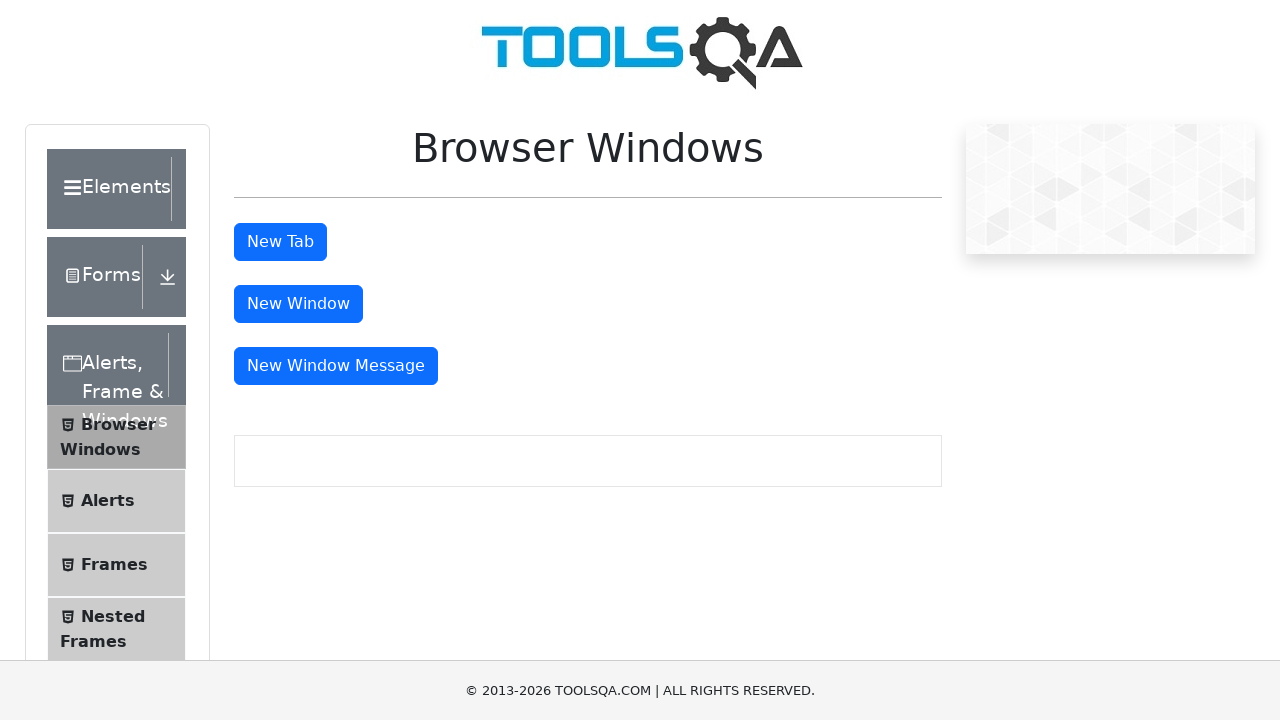

Clicked 'New Window' button to open new window at (298, 304) on #windowButton
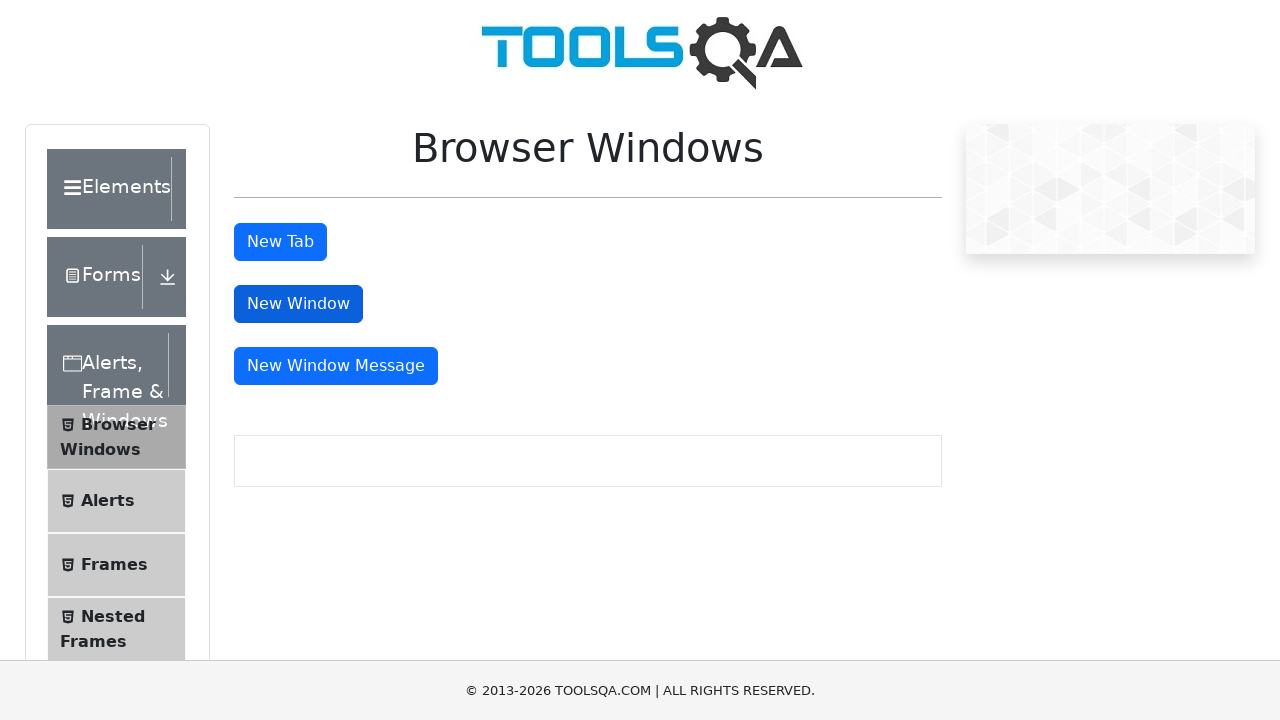

New window opened and captured
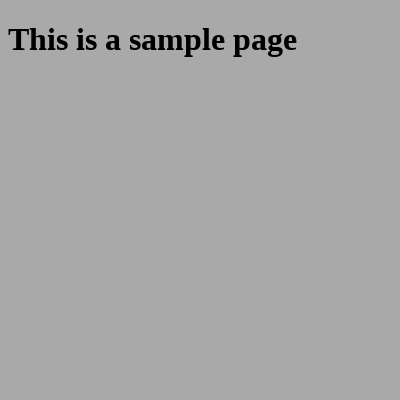

Retrieved message from new window: 'This is a sample page'
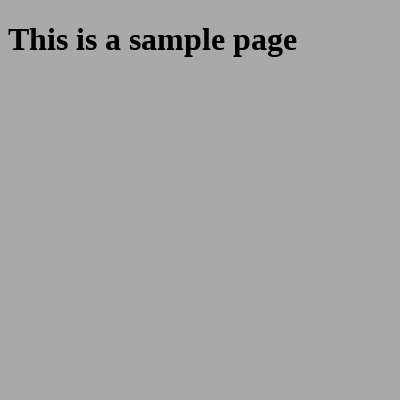

Verified message 'This is a sample page' matches expected text
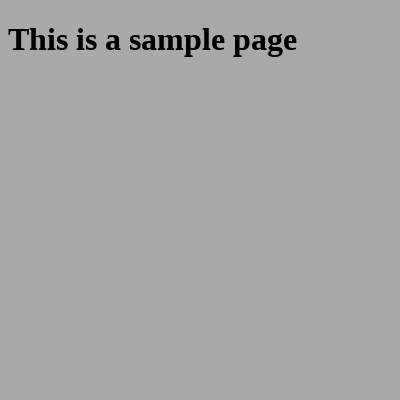

Closed new window
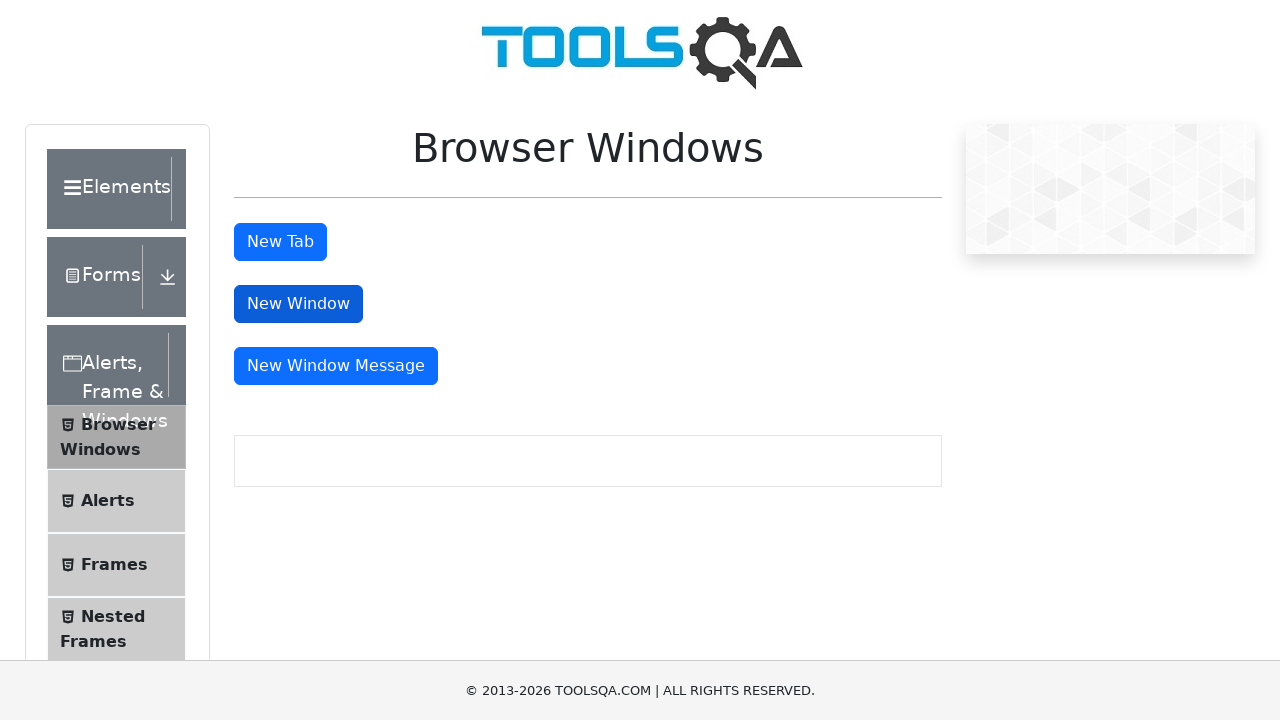

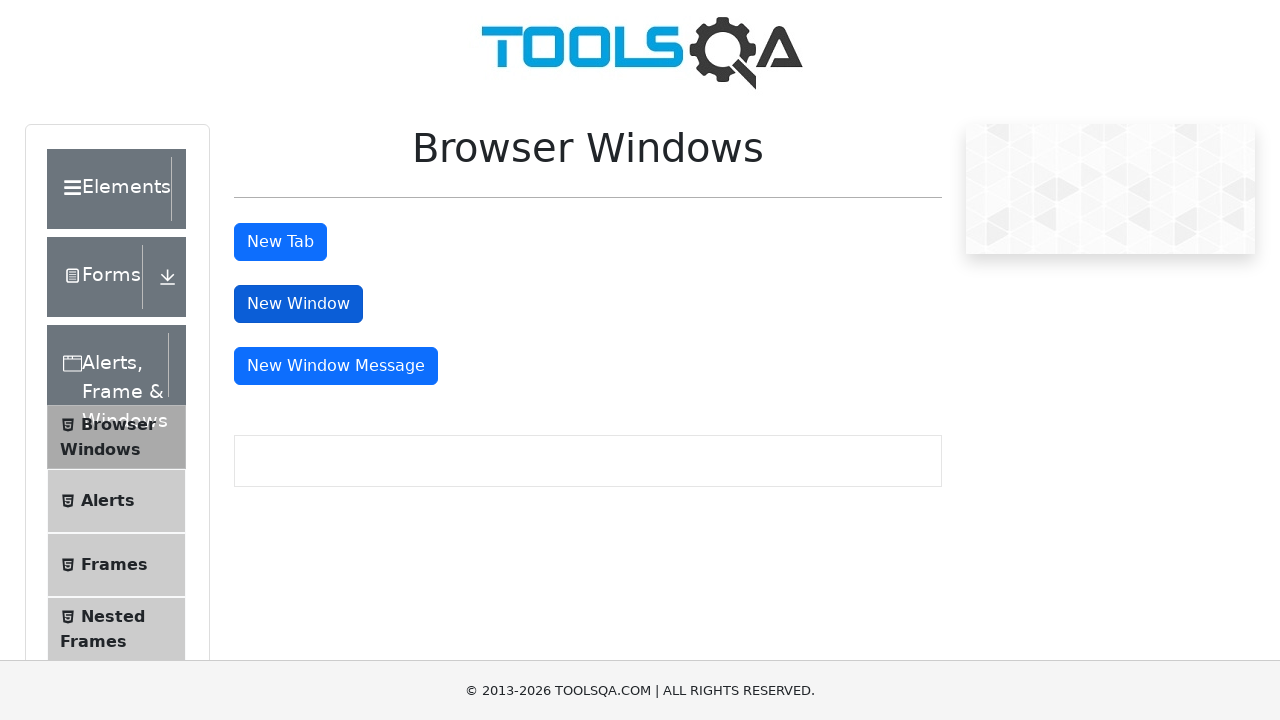